Tests a form that requires selecting the sum of two displayed numbers from a dropdown menu and handling the resulting alert

Starting URL: https://suninjuly.github.io/selects1.html

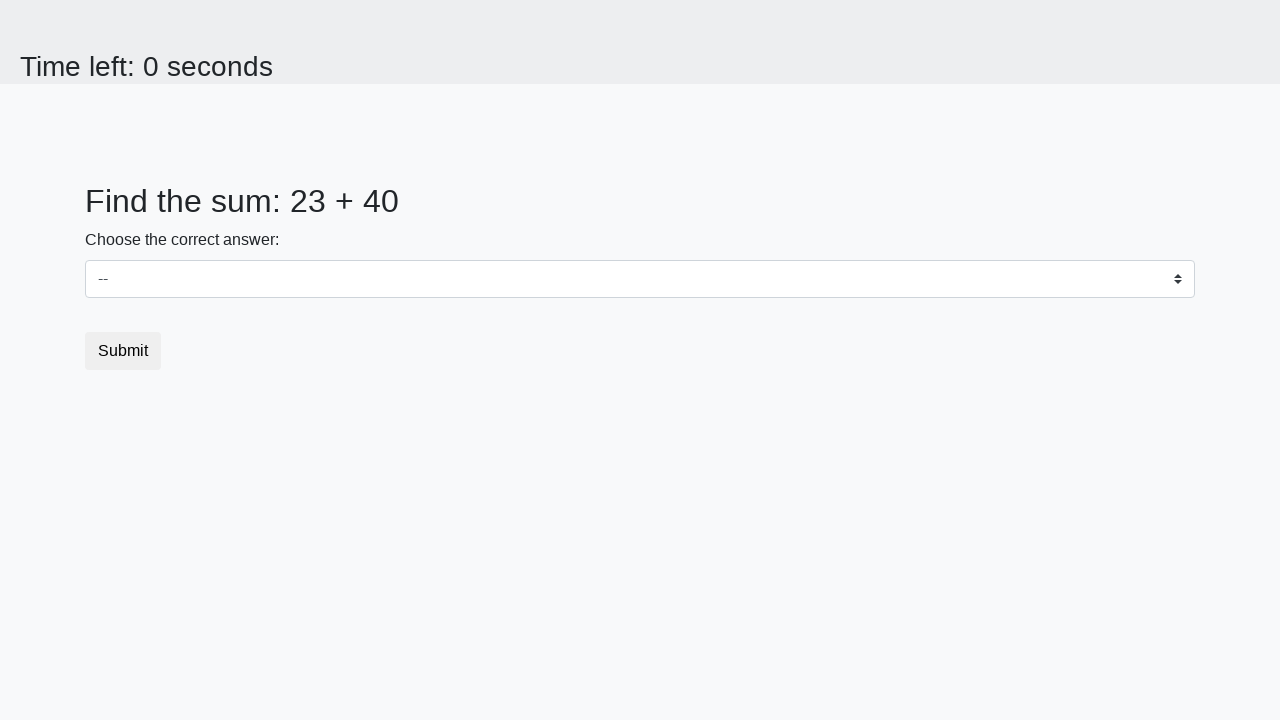

Retrieved first number from page
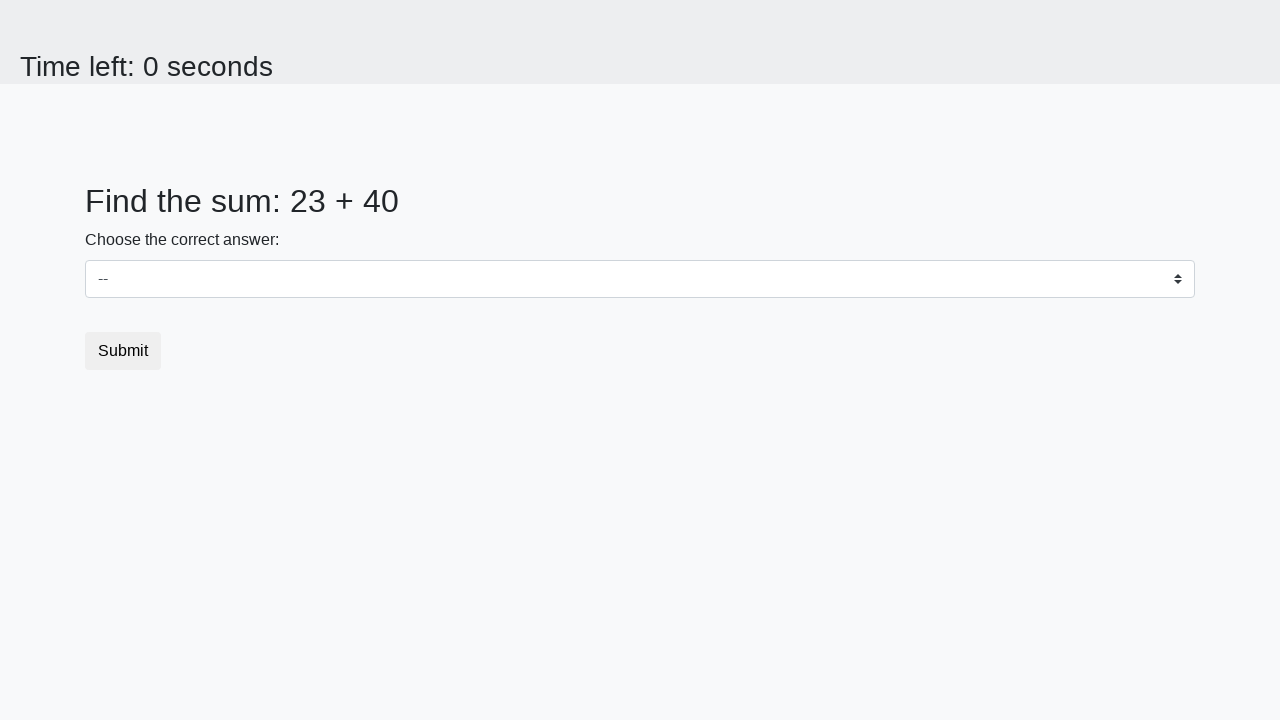

Retrieved second number from page
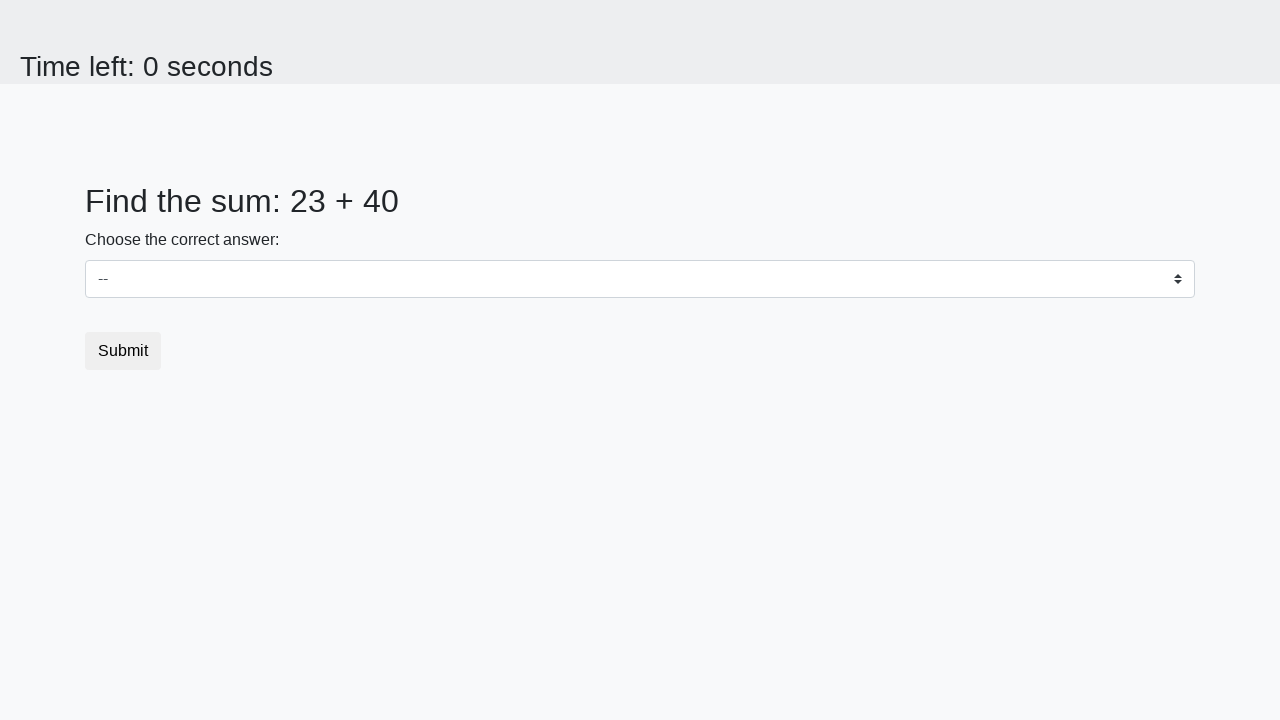

Calculated sum of 23 + 40 = 63
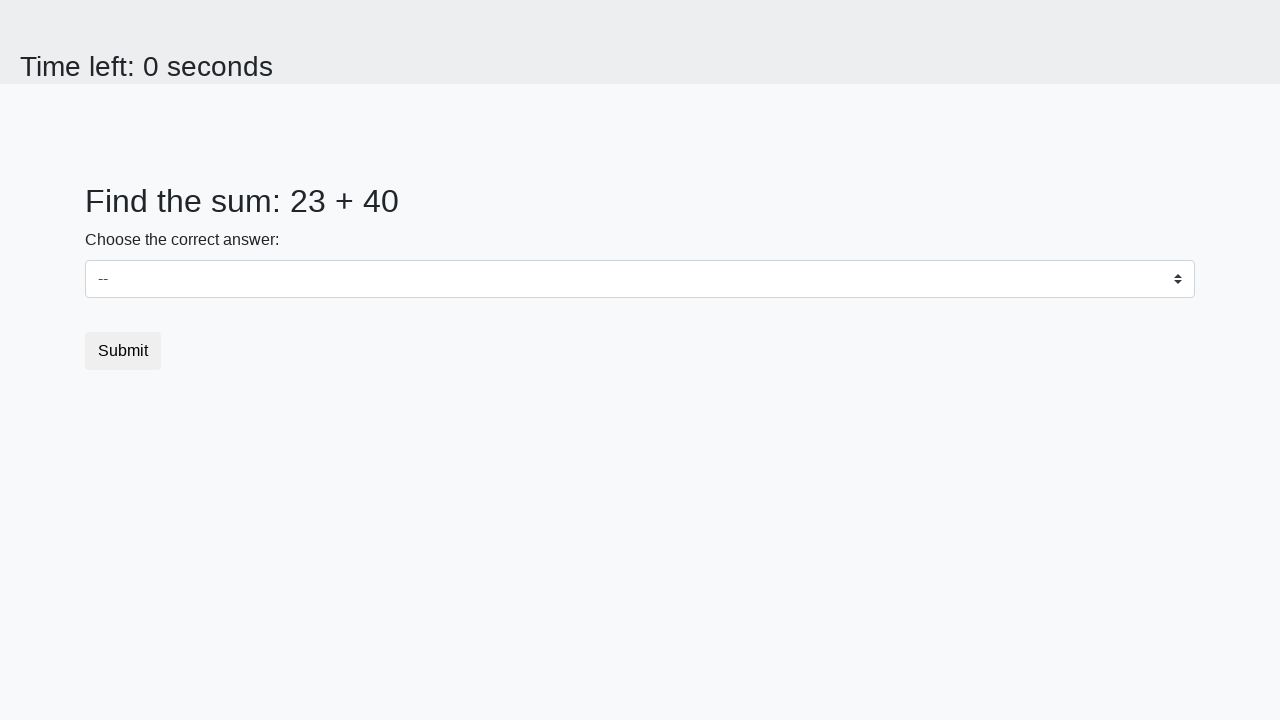

Selected sum value '63' from dropdown menu on select
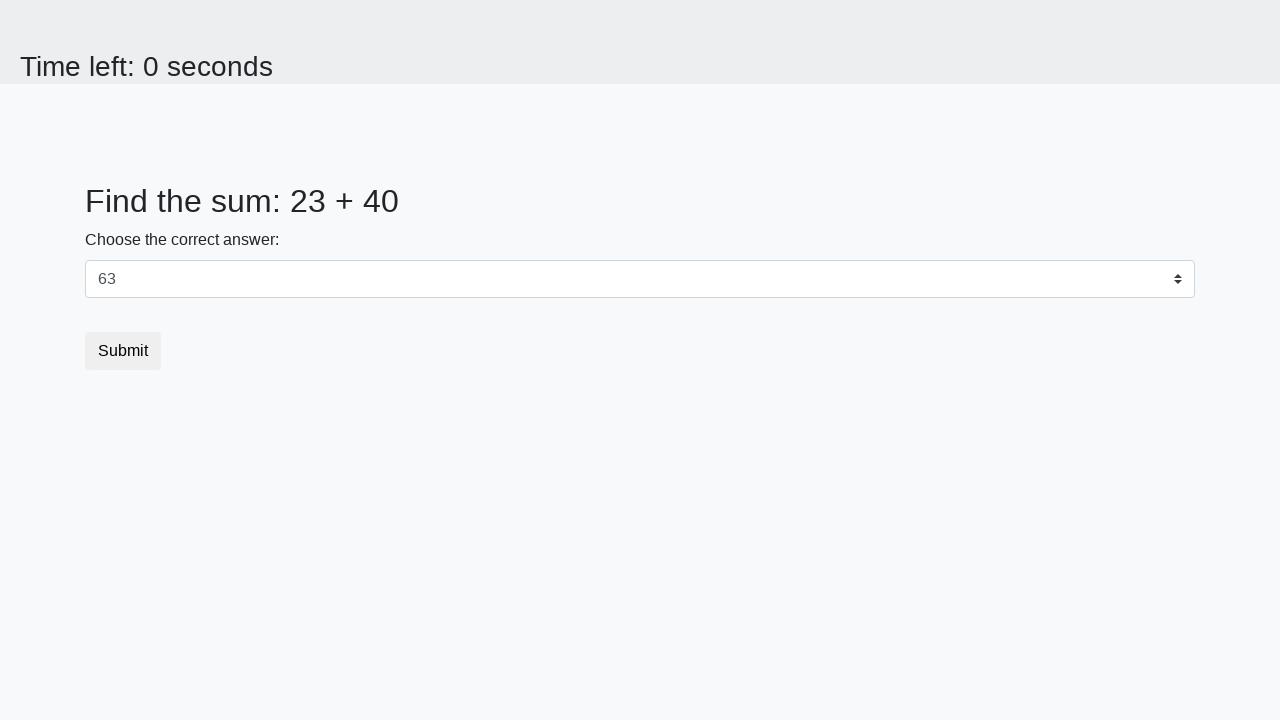

Clicked submit button at (123, 351) on body > div > form > button
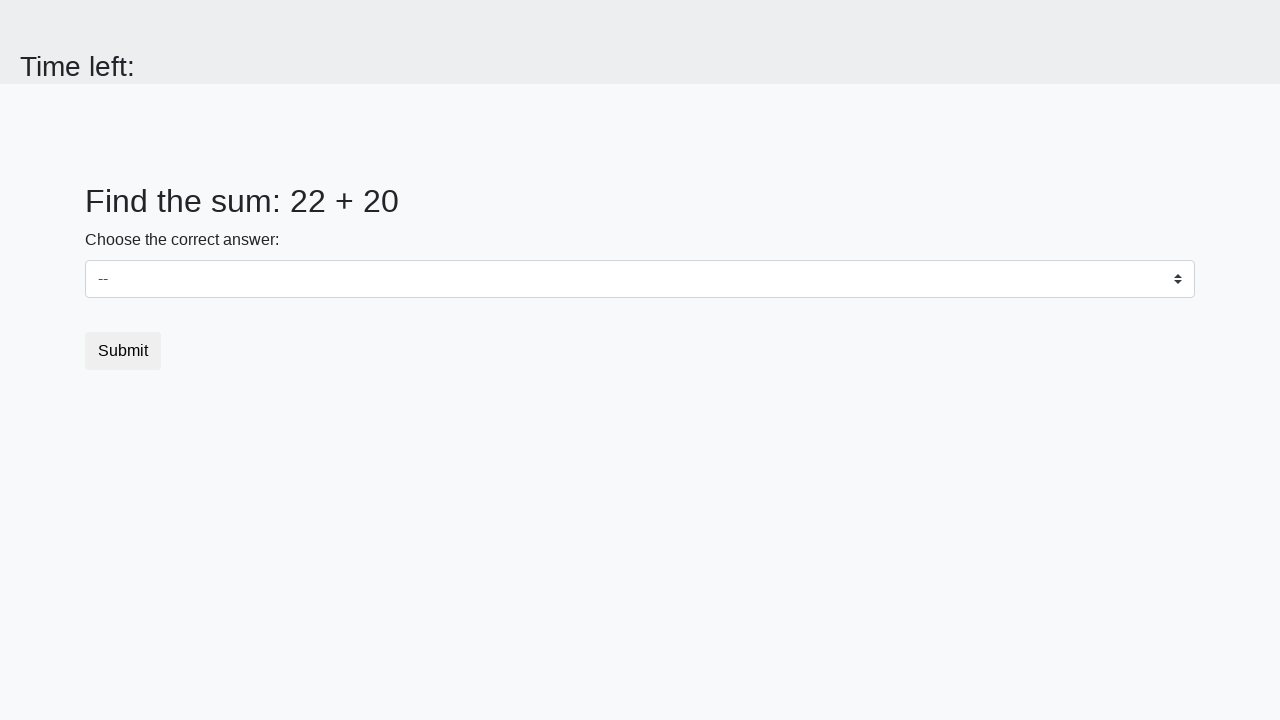

Alert dialog handler set up and accepted
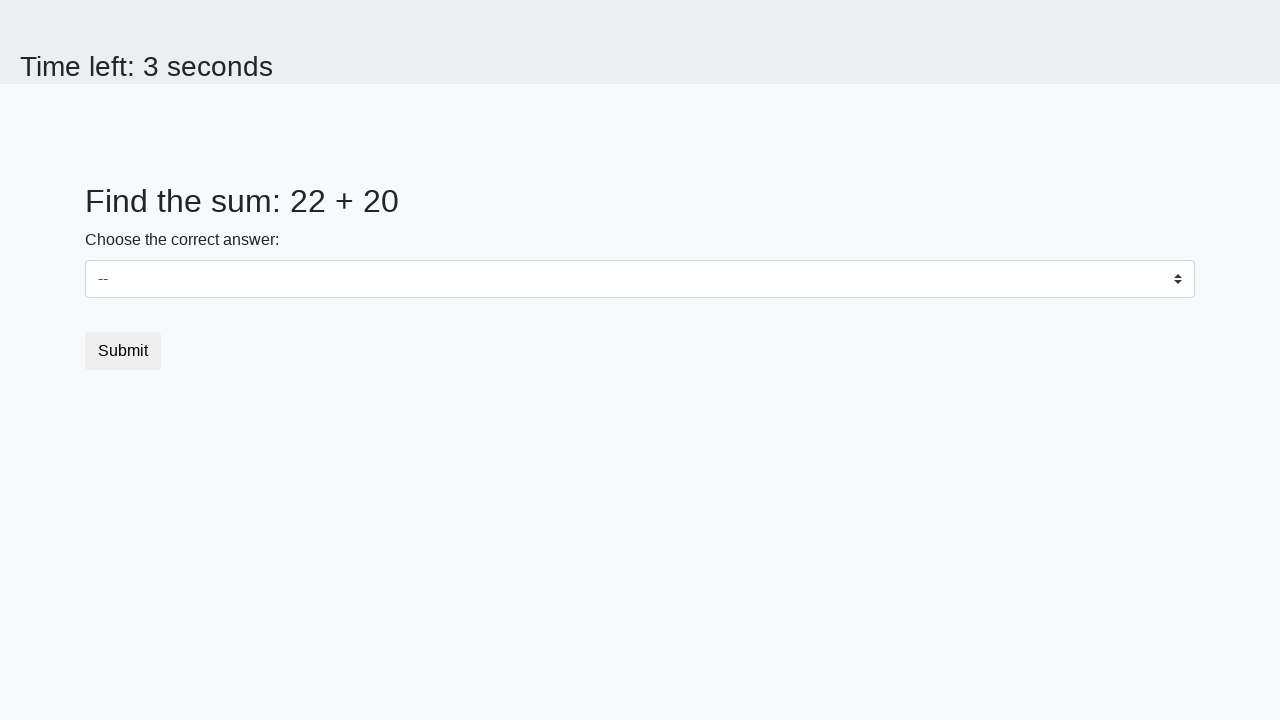

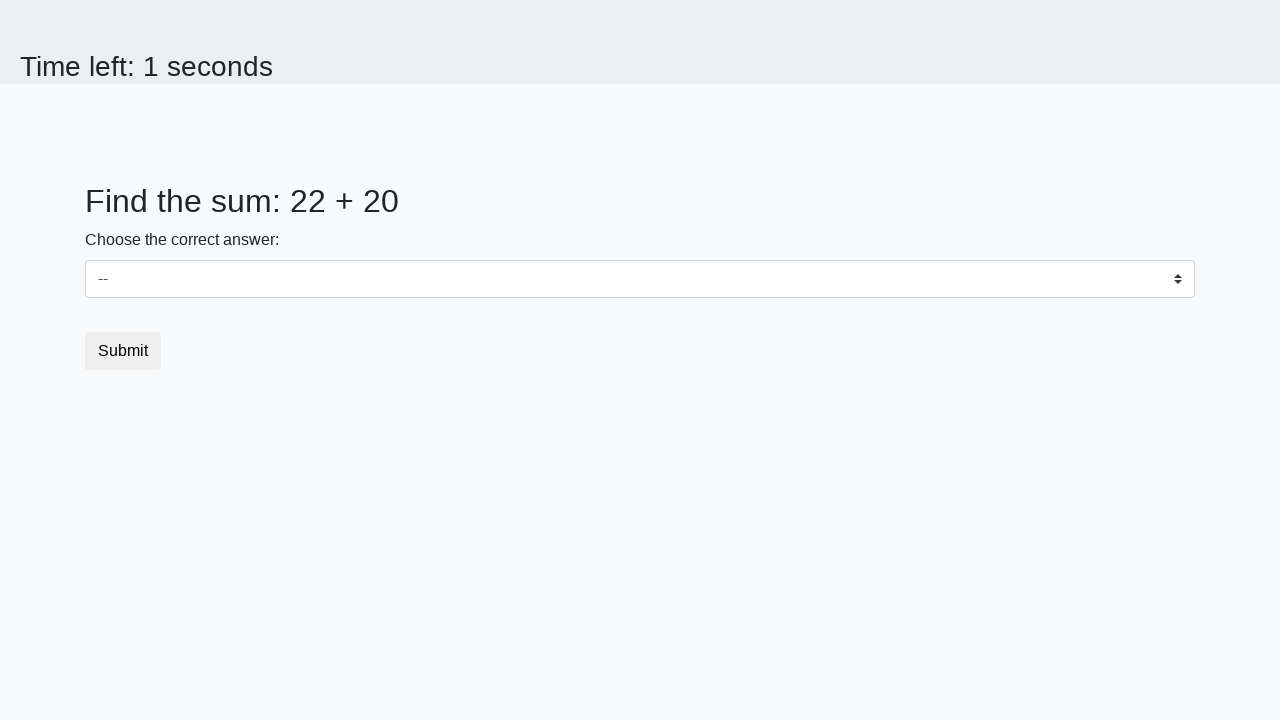